Tests that pressing Escape cancels edits and restores original text

Starting URL: https://demo.playwright.dev/todomvc

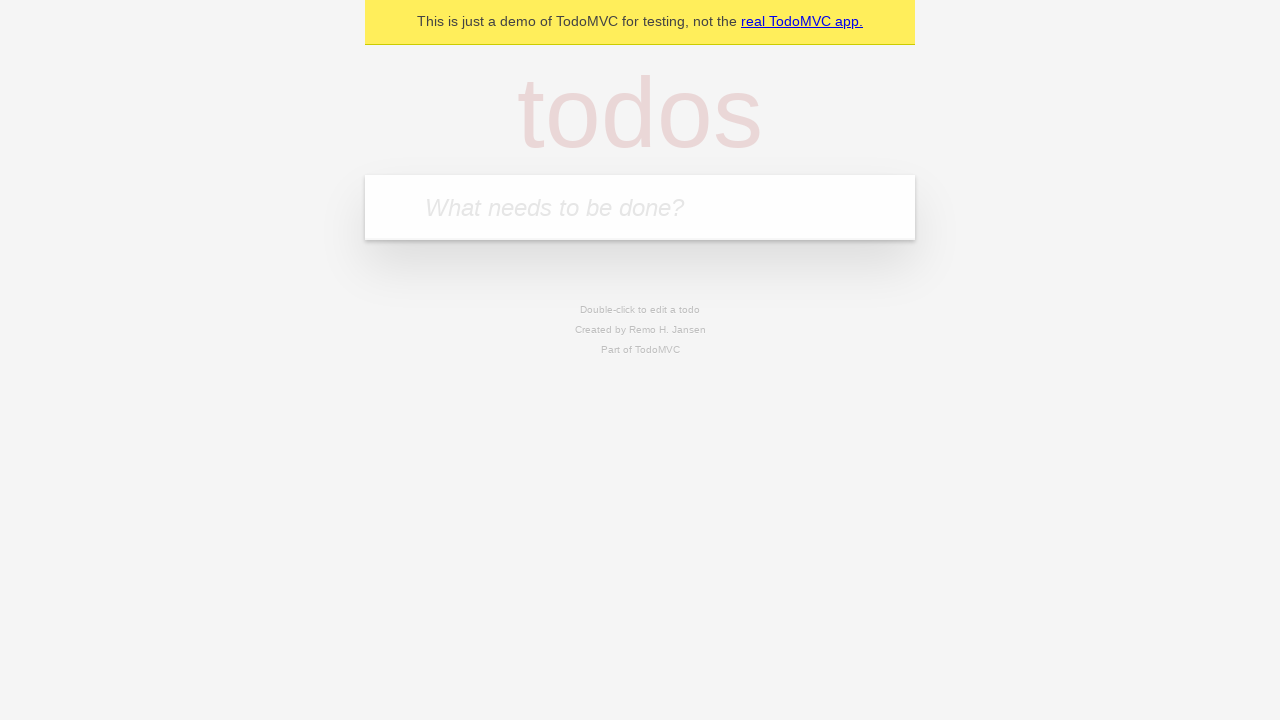

Filled todo input field with 'buy food' on internal:attr=[placeholder="What needs to be done?"i]
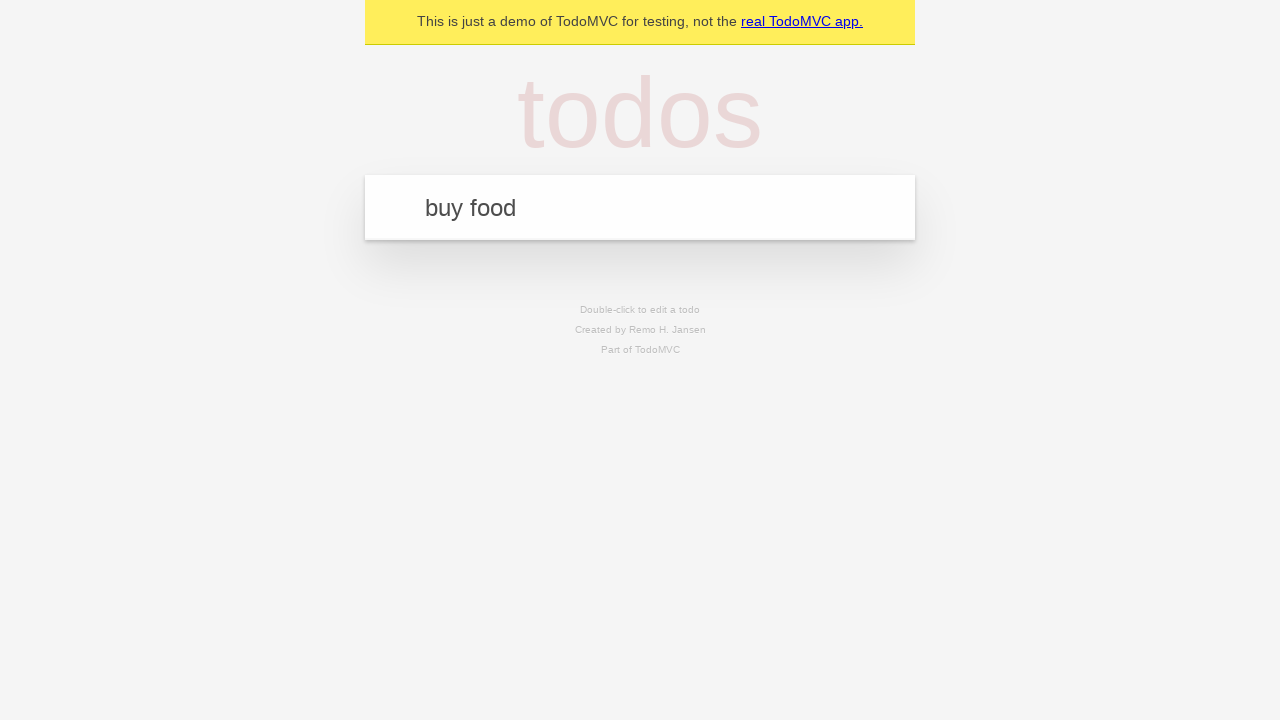

Pressed Enter to create todo 'buy food' on internal:attr=[placeholder="What needs to be done?"i]
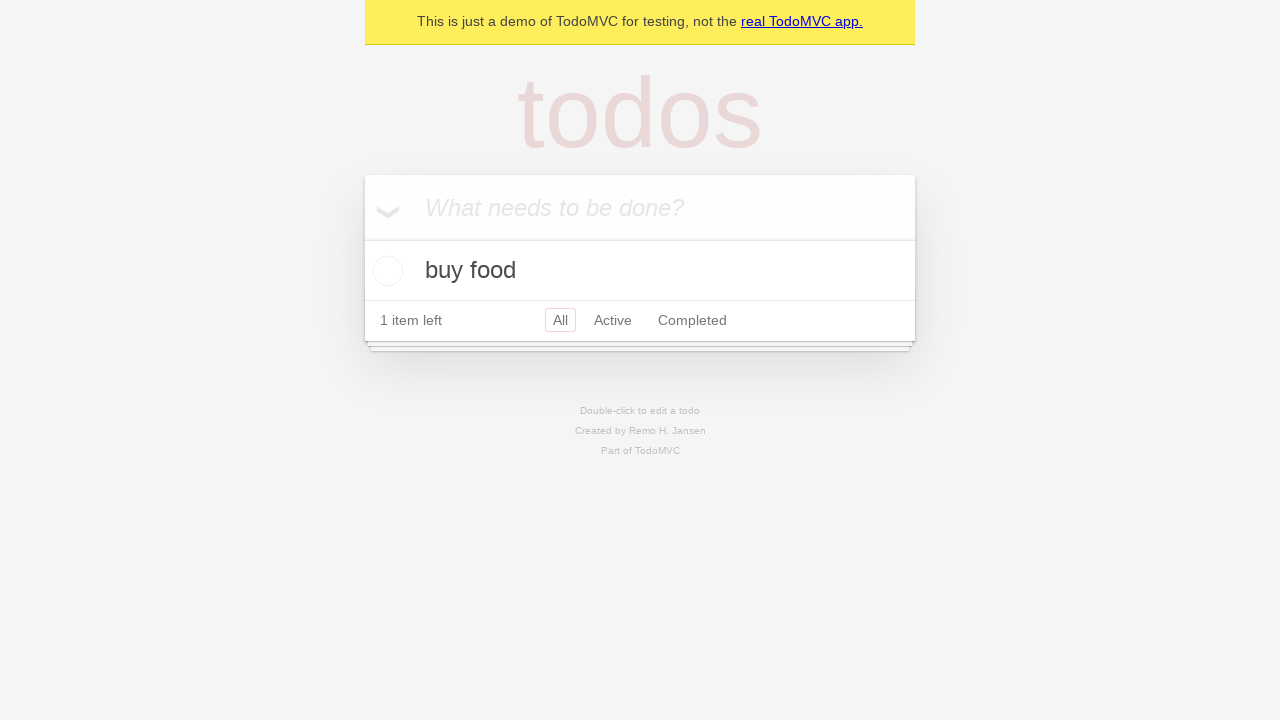

Filled todo input field with 'watch show' on internal:attr=[placeholder="What needs to be done?"i]
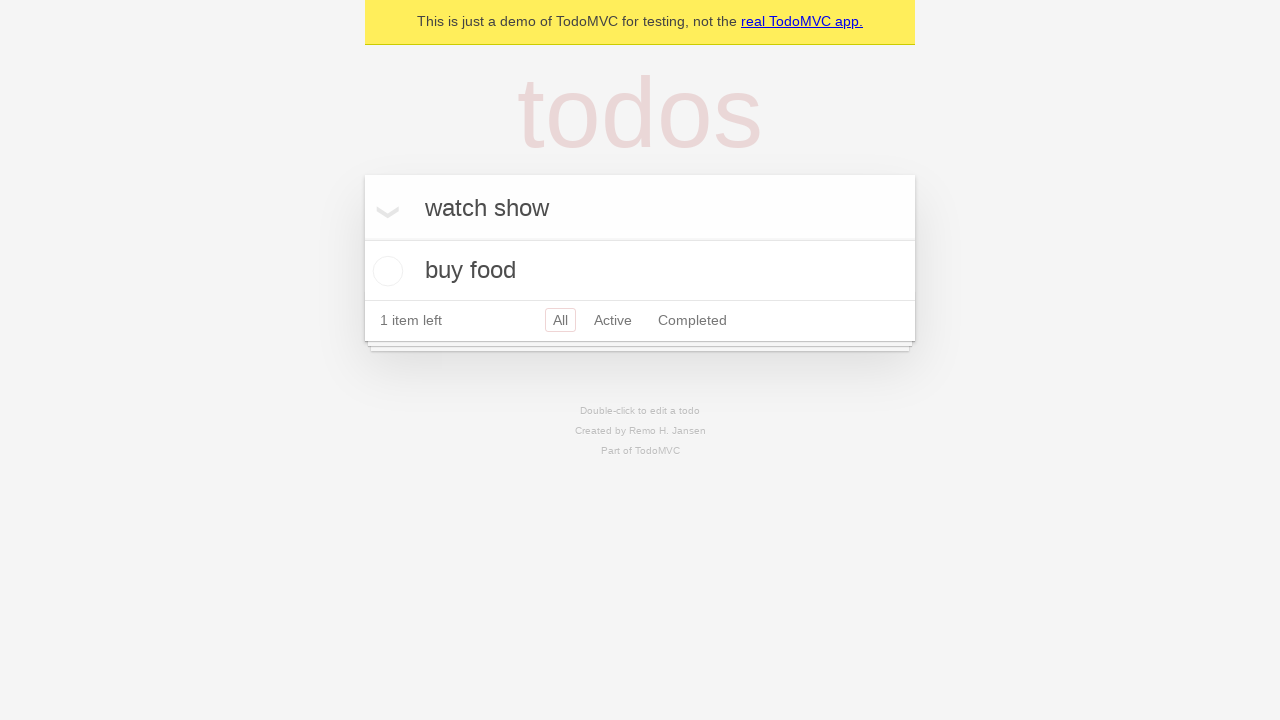

Pressed Enter to create todo 'watch show' on internal:attr=[placeholder="What needs to be done?"i]
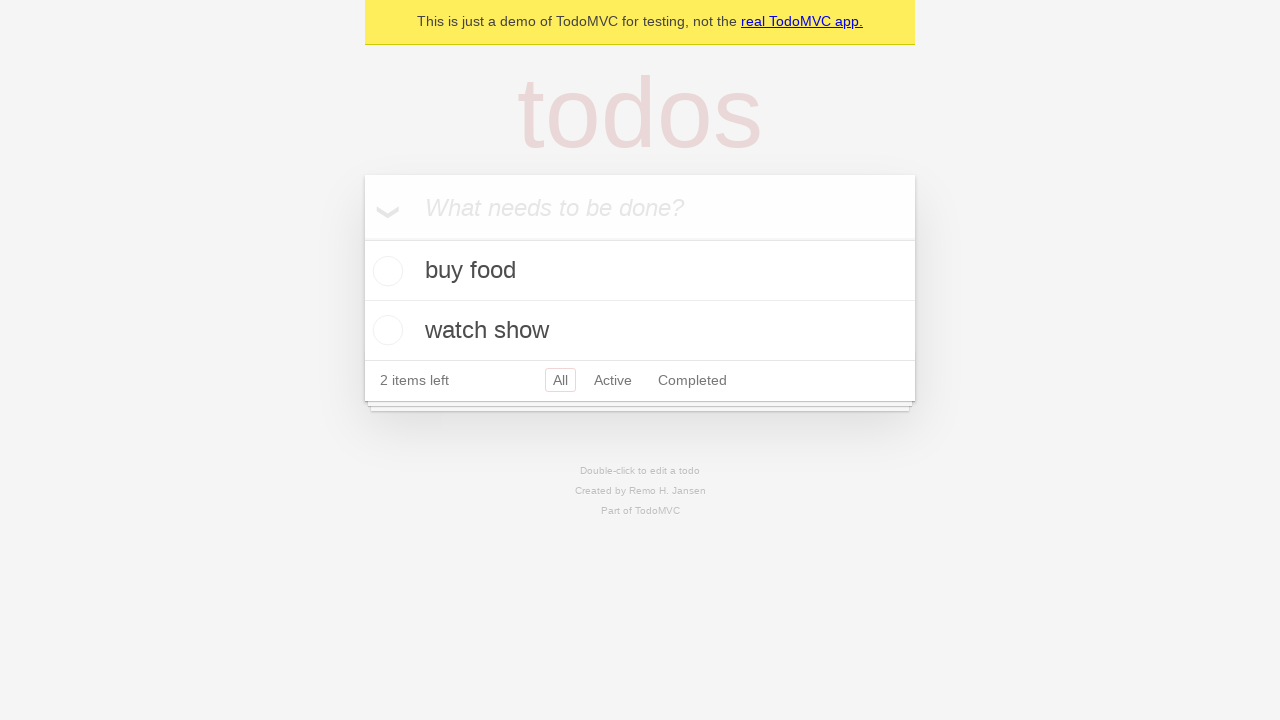

Filled todo input field with 'cook dinner' on internal:attr=[placeholder="What needs to be done?"i]
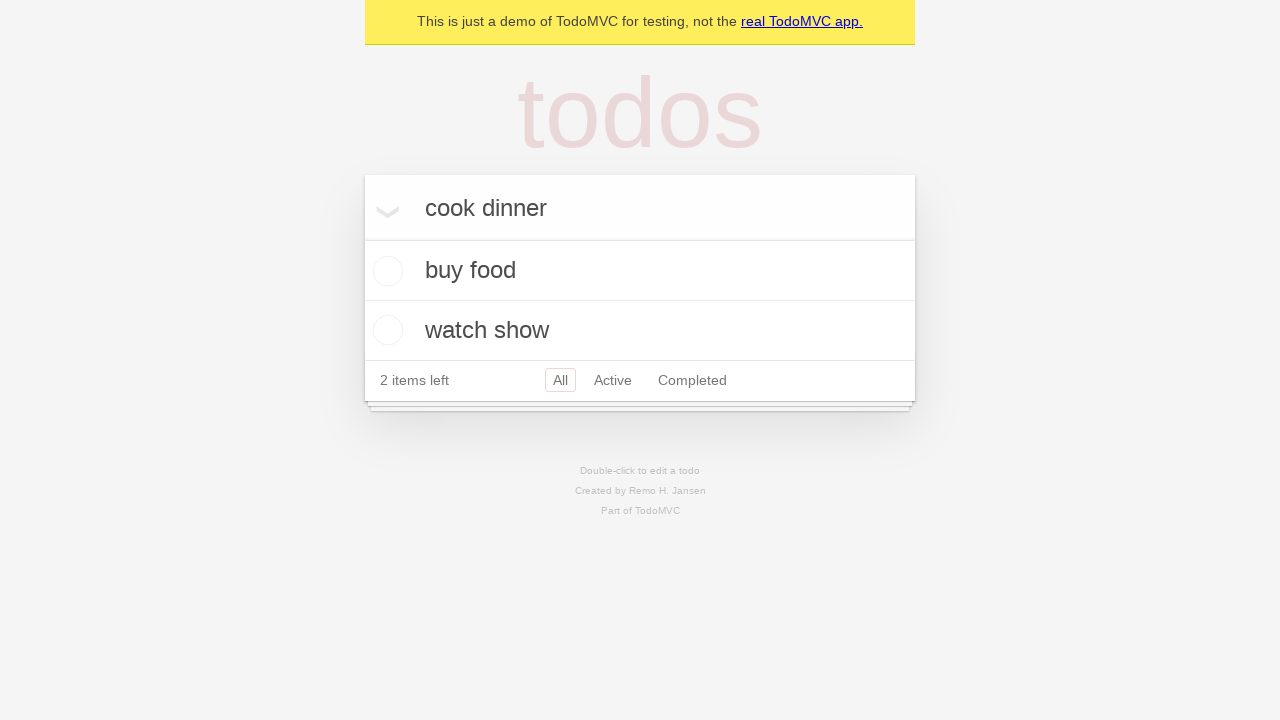

Pressed Enter to create todo 'cook dinner' on internal:attr=[placeholder="What needs to be done?"i]
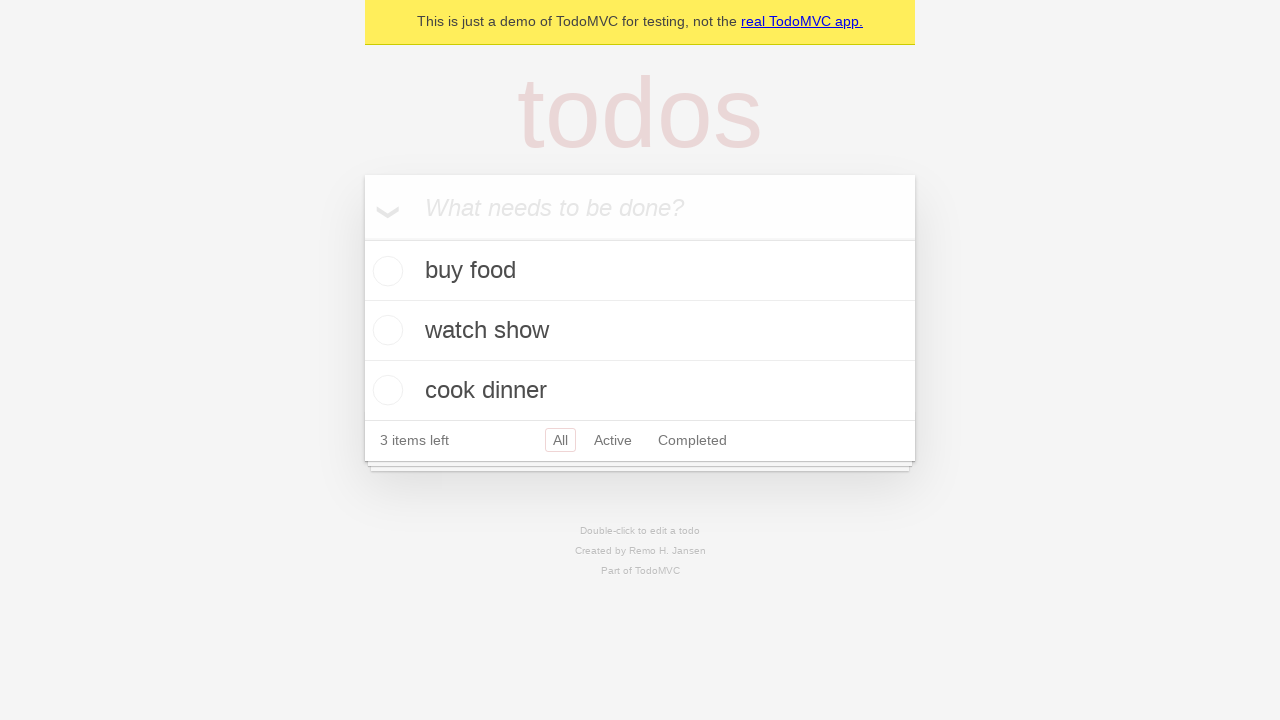

Retrieved all todo items
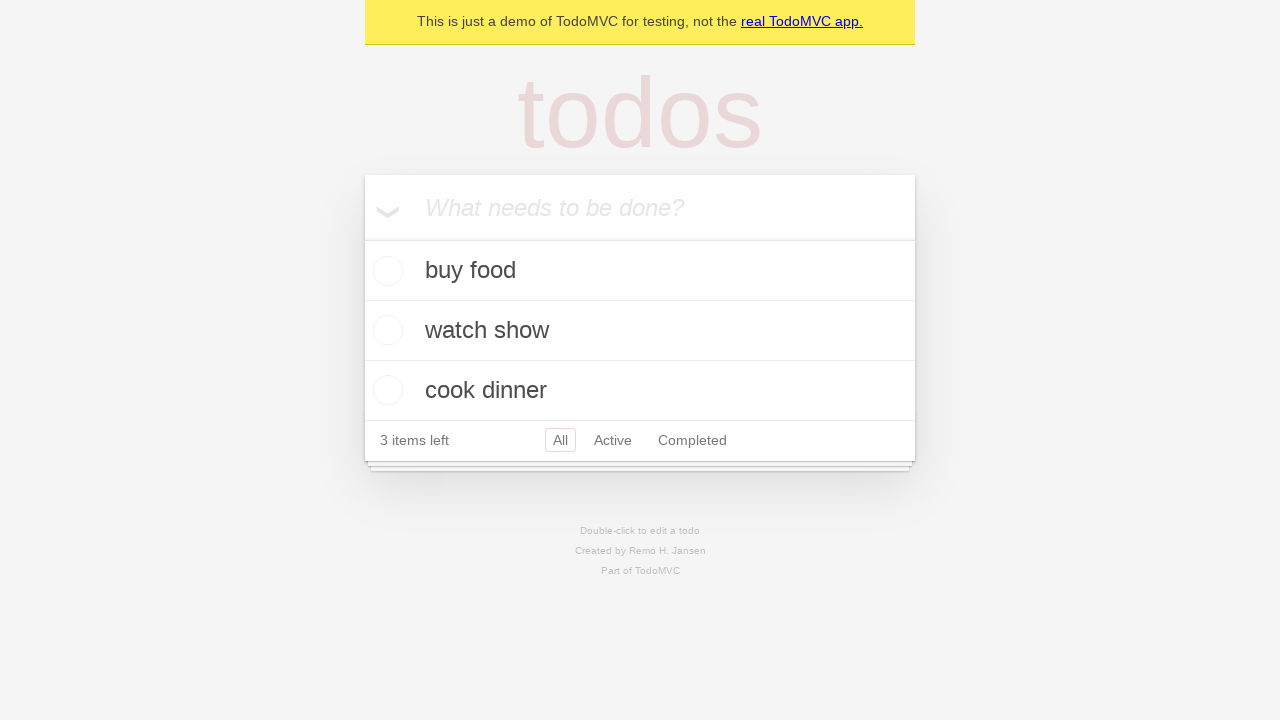

Double-clicked second todo item to enter edit mode at (640, 331) on internal:testid=[data-testid="todo-item"s] >> nth=1
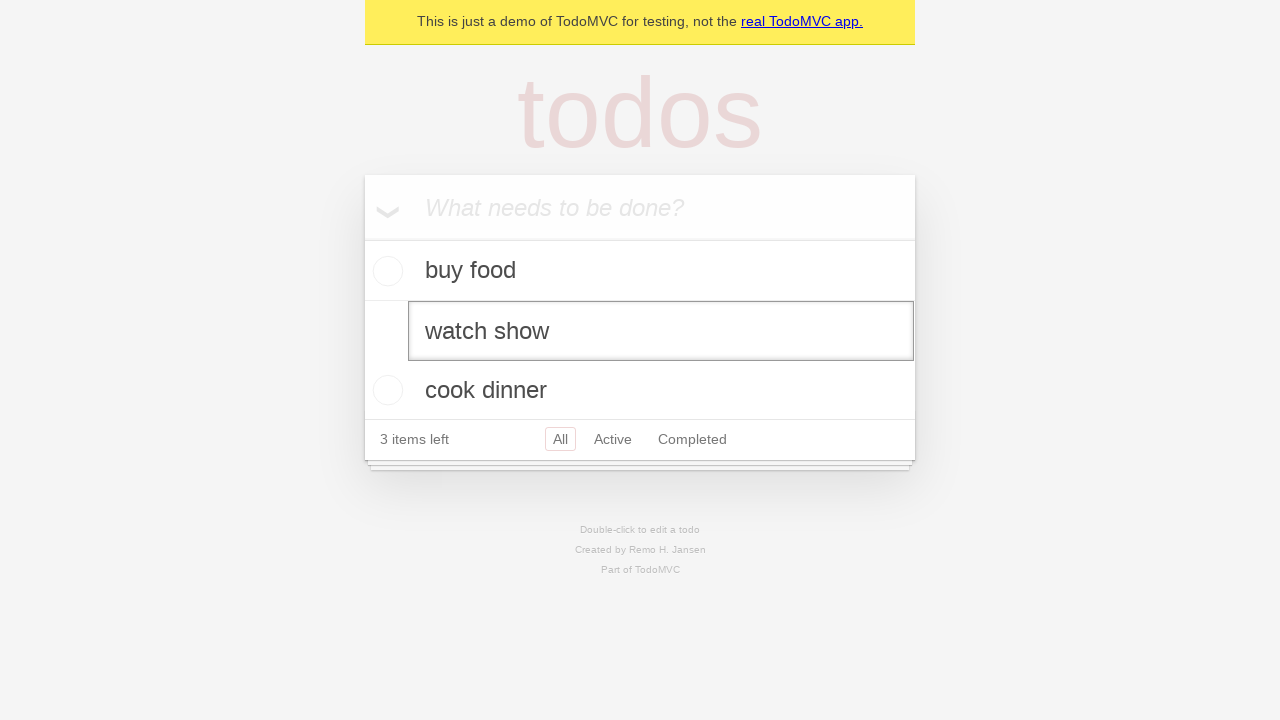

Located edit textbox for second todo item
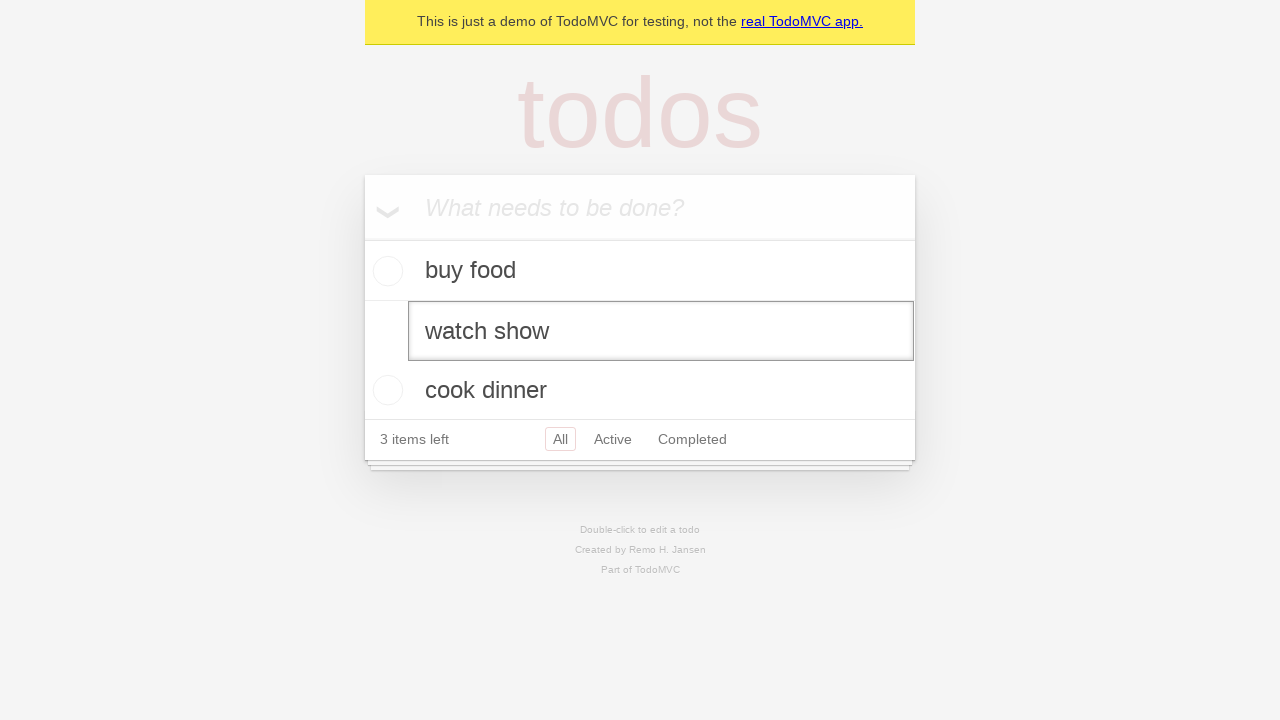

Filled edit field with new text 'buy some sausages' on internal:testid=[data-testid="todo-item"s] >> nth=1 >> internal:role=textbox[nam
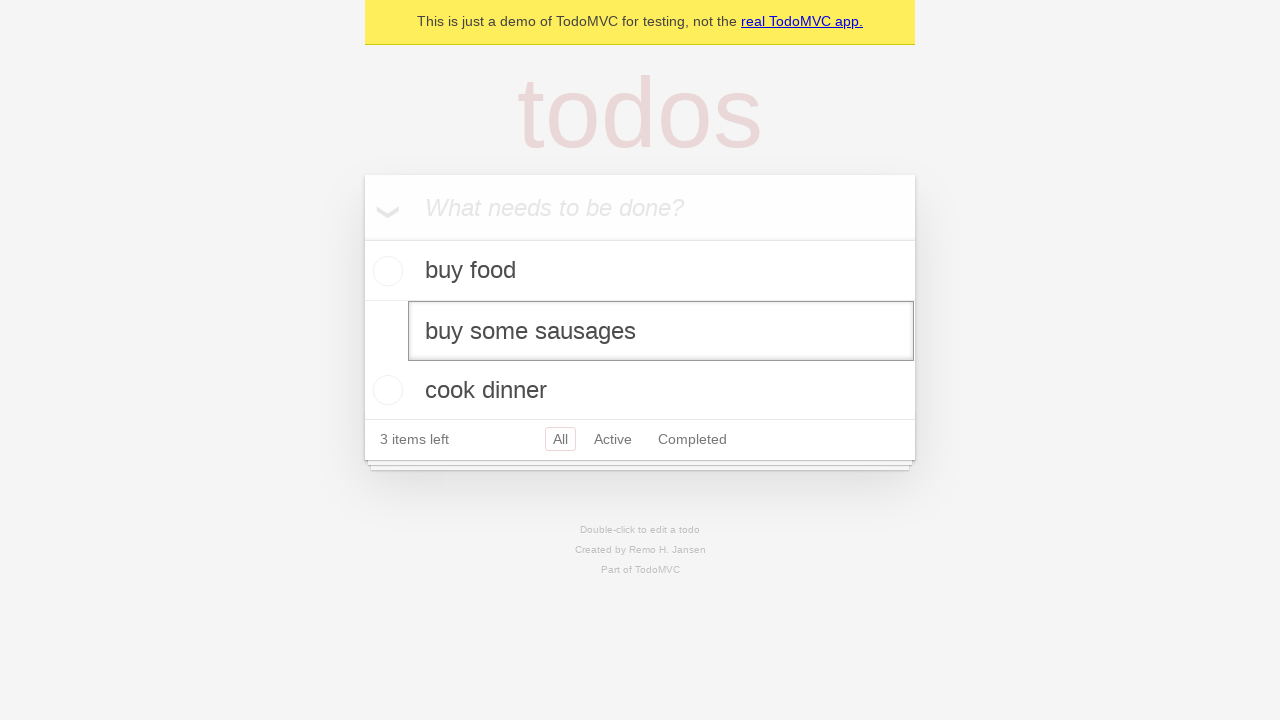

Pressed Escape key to cancel edit and restore original text on internal:testid=[data-testid="todo-item"s] >> nth=1 >> internal:role=textbox[nam
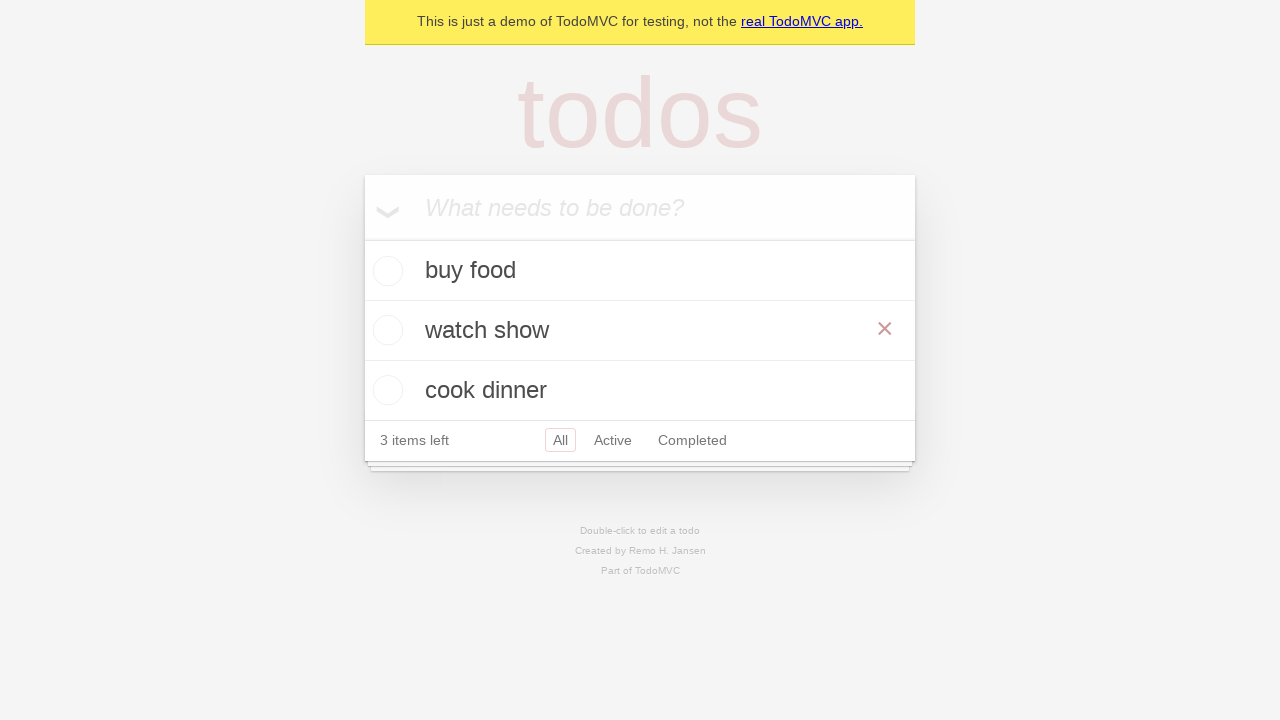

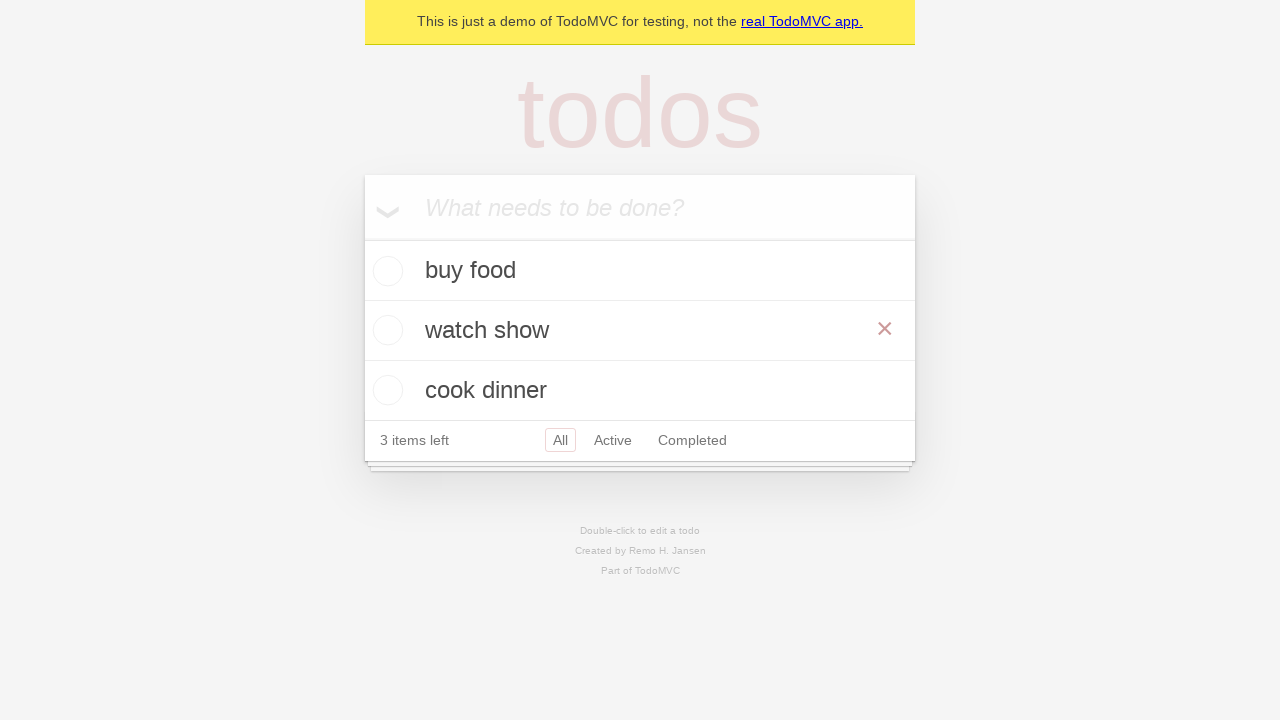